Tests filtering to display only completed items

Starting URL: https://demo.playwright.dev/todomvc

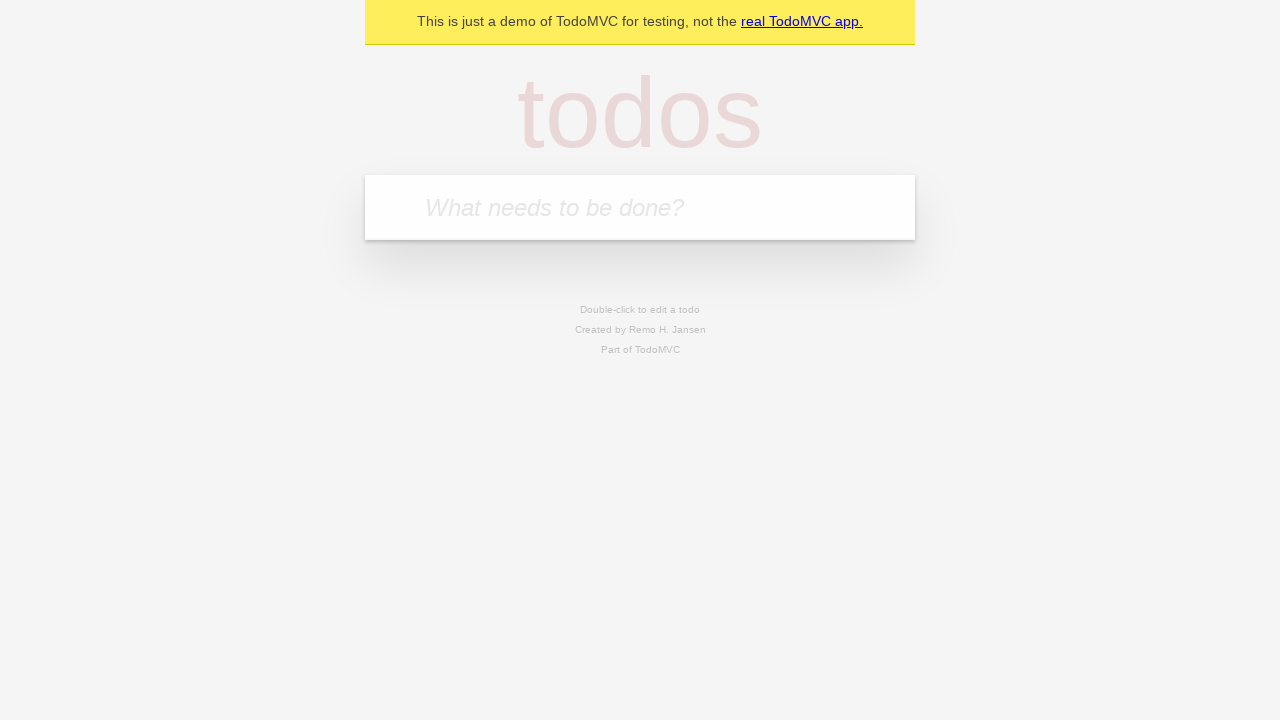

Filled todo input with 'buy some cheese' on internal:attr=[placeholder="What needs to be done?"i]
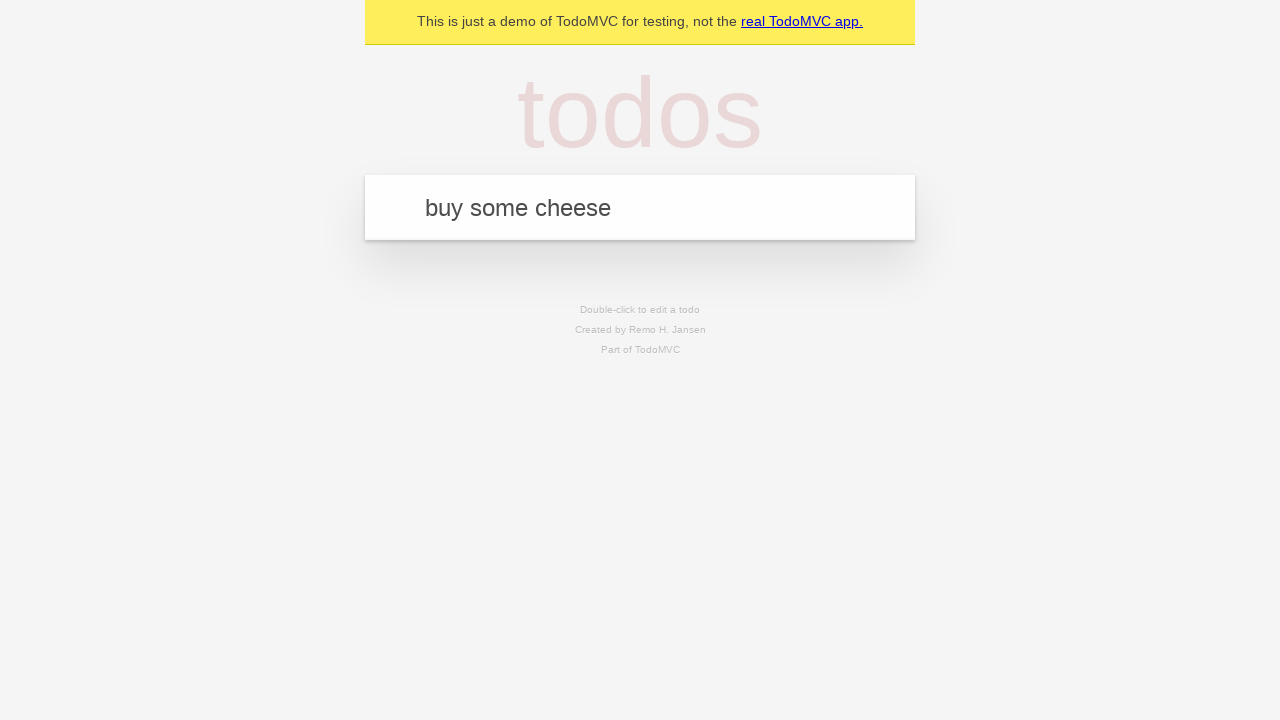

Pressed Enter to add first todo 'buy some cheese' on internal:attr=[placeholder="What needs to be done?"i]
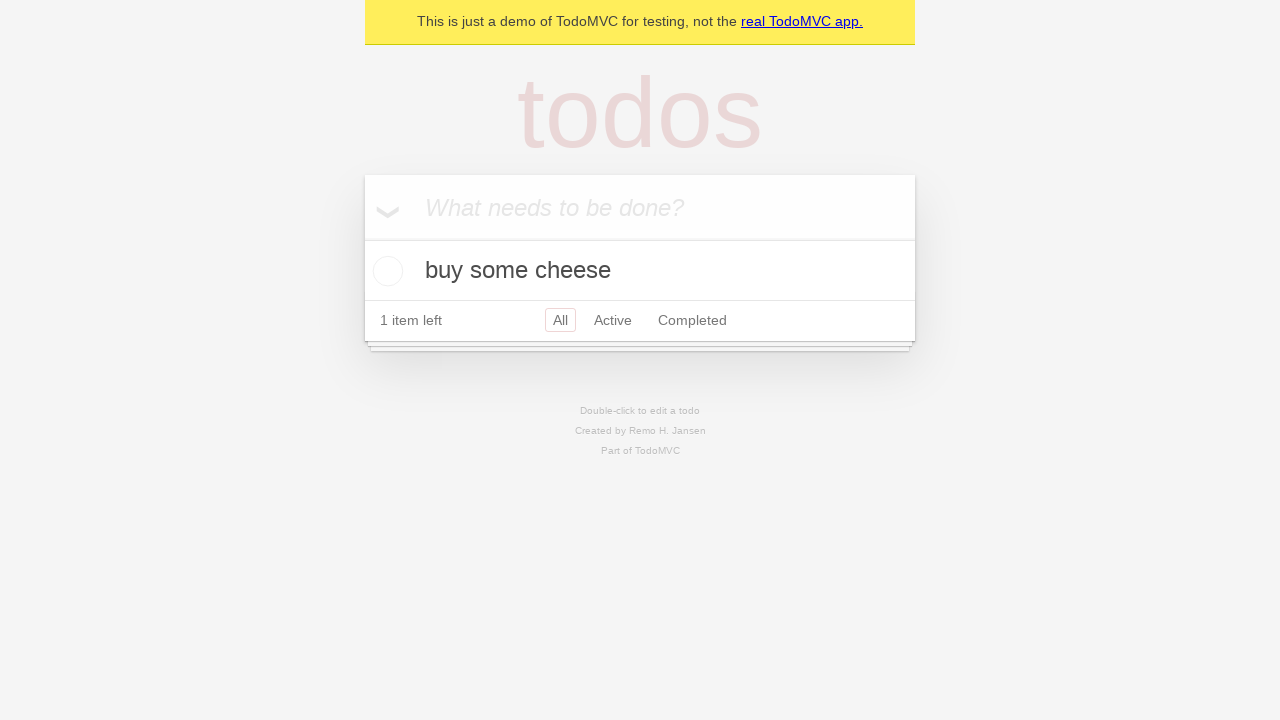

Filled todo input with 'feed the cat' on internal:attr=[placeholder="What needs to be done?"i]
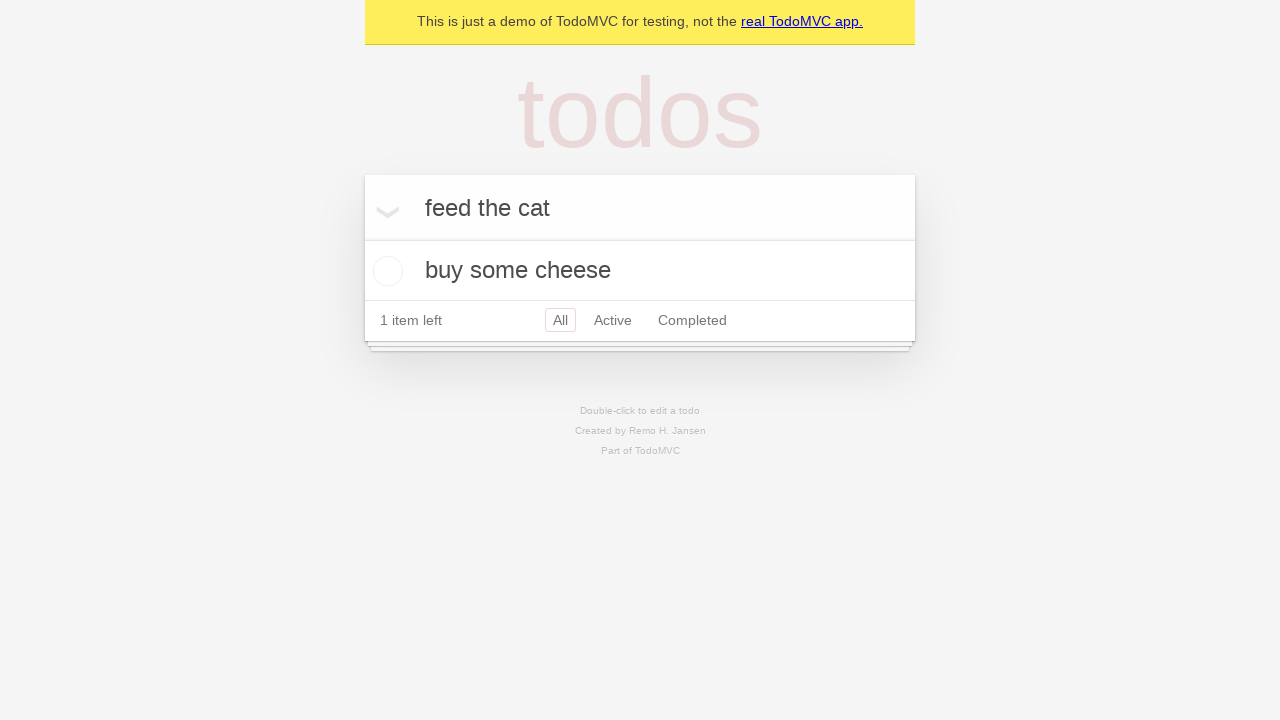

Pressed Enter to add second todo 'feed the cat' on internal:attr=[placeholder="What needs to be done?"i]
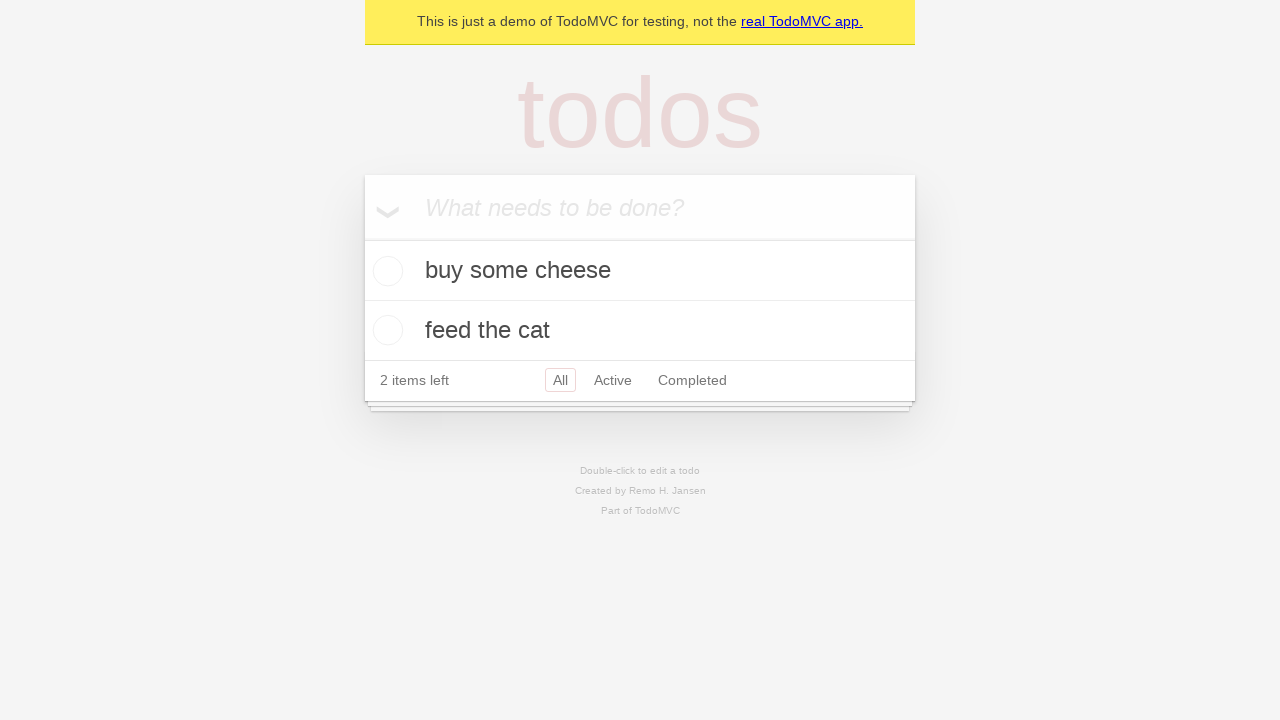

Filled todo input with 'book a doctors appointment' on internal:attr=[placeholder="What needs to be done?"i]
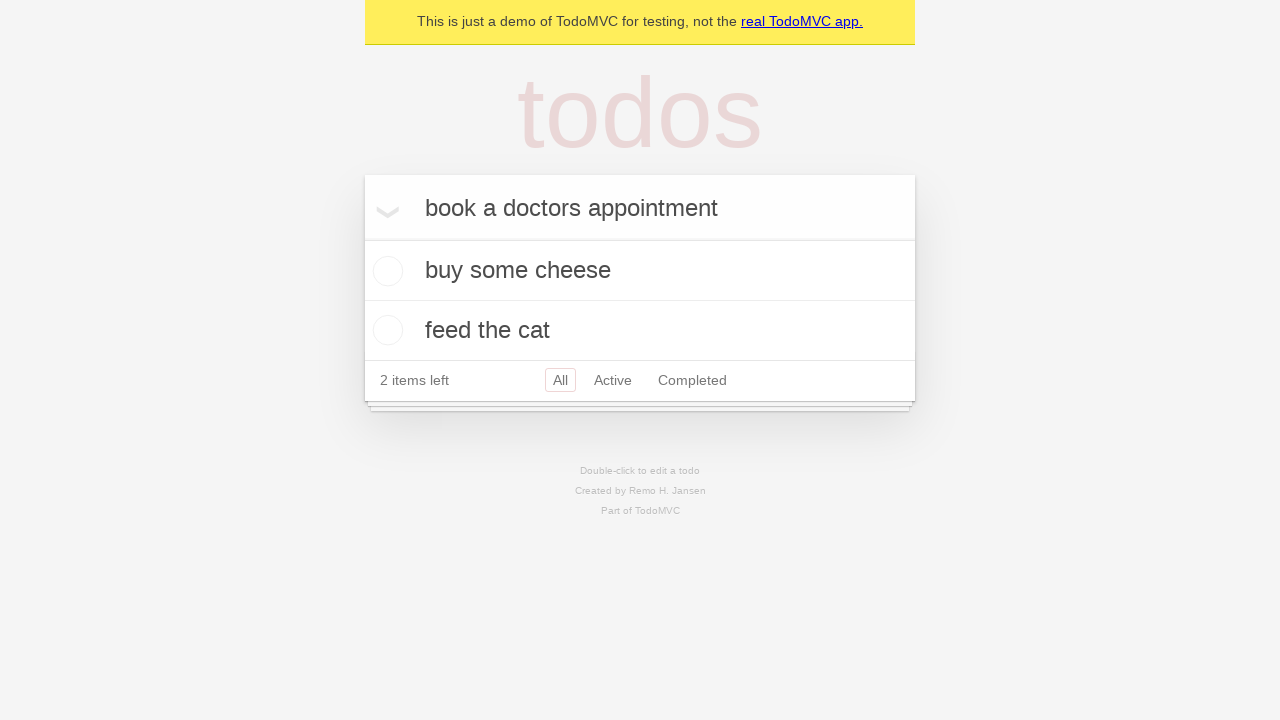

Pressed Enter to add third todo 'book a doctors appointment' on internal:attr=[placeholder="What needs to be done?"i]
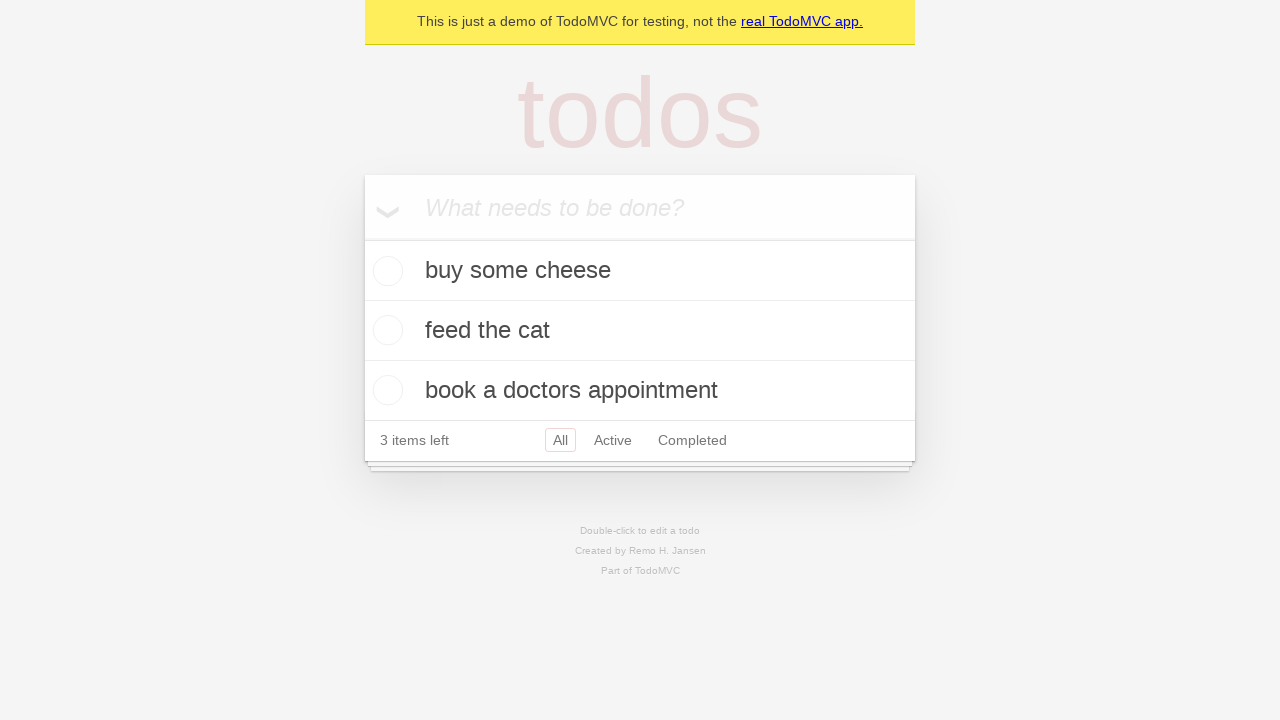

Checked the checkbox for second todo item to mark as completed at (385, 330) on internal:testid=[data-testid="todo-item"s] >> nth=1 >> internal:role=checkbox
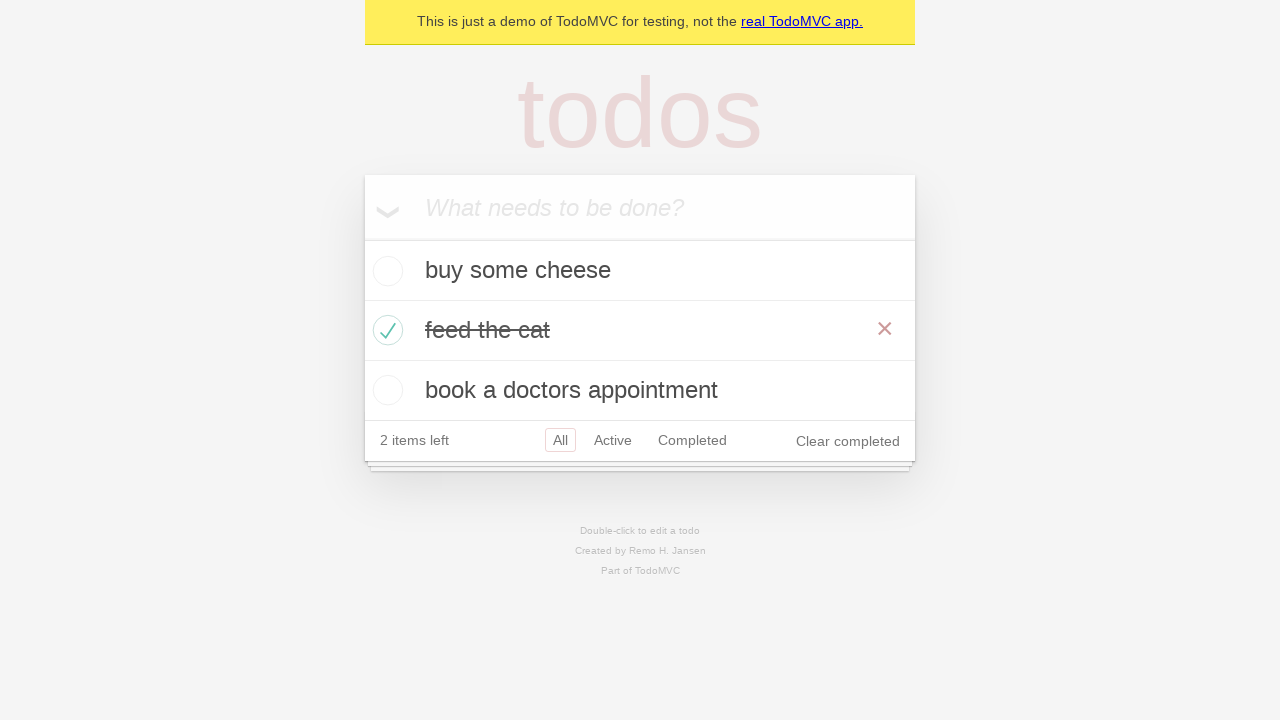

Clicked 'Completed' filter link to display only completed items at (692, 440) on internal:role=link[name="Completed"i]
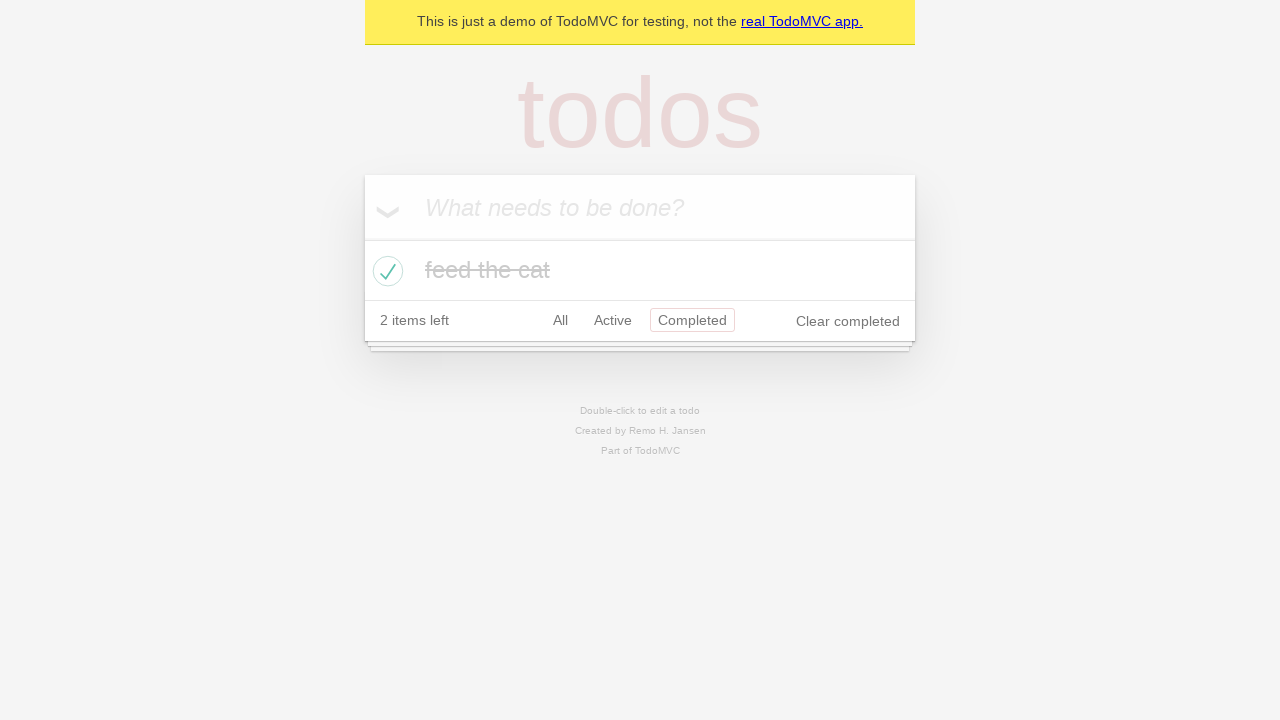

Verified completed todo items are displayed
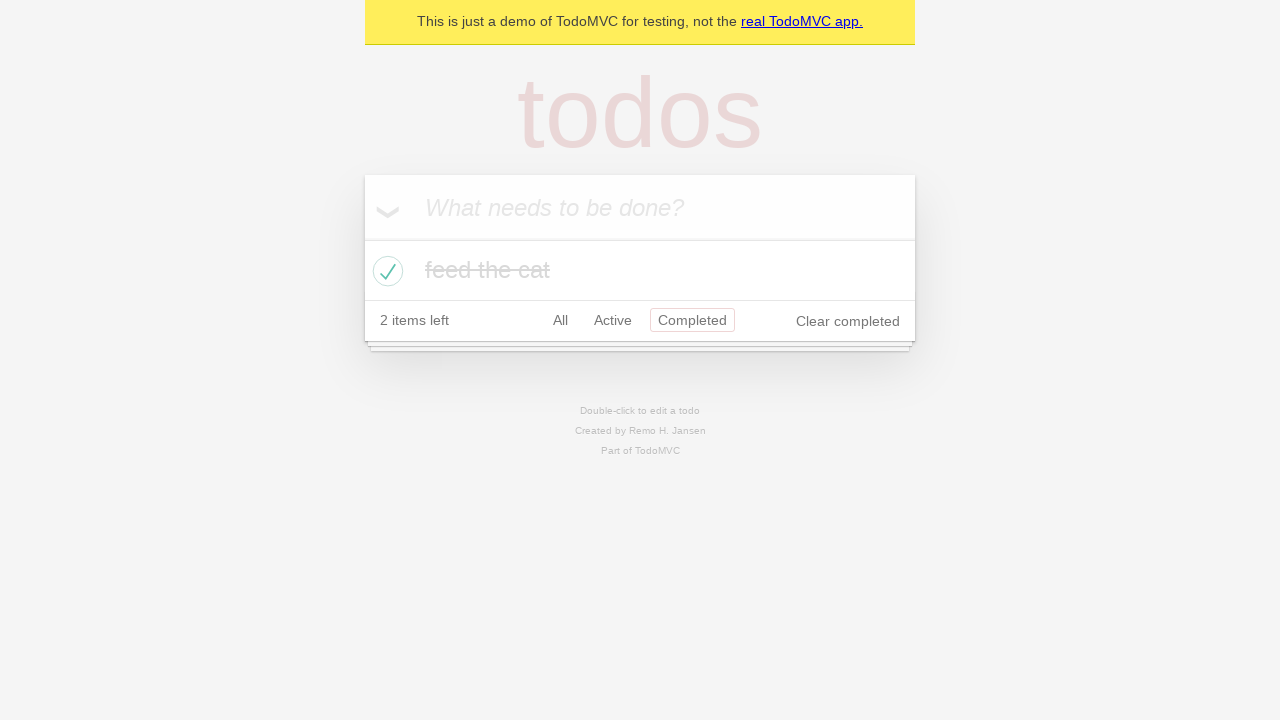

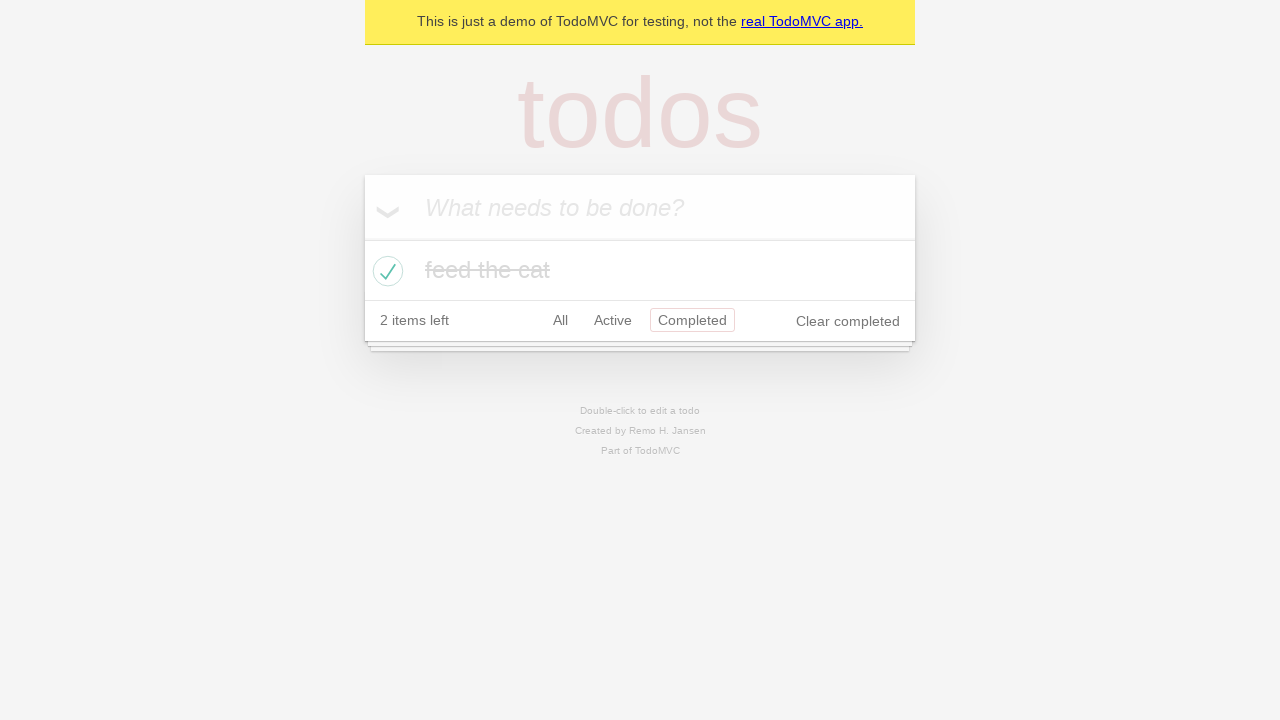